Tests different types of JavaScript alerts (simple, confirm, and prompt) by clicking buttons to trigger them, reading alert text, accepting/dismissing them, and entering text in prompt alerts.

Starting URL: https://selenium08.blogspot.com/2019/07/alert-test.html

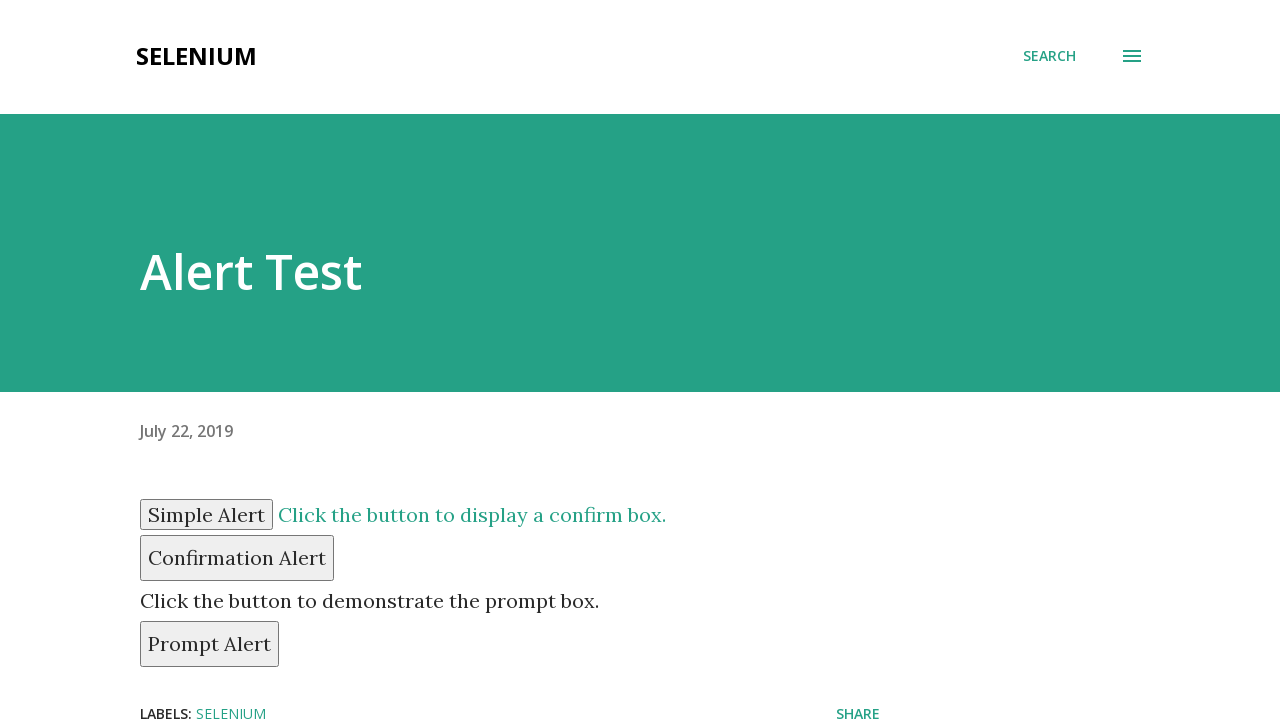

Clicked simple alert button at (206, 514) on [id='simple']
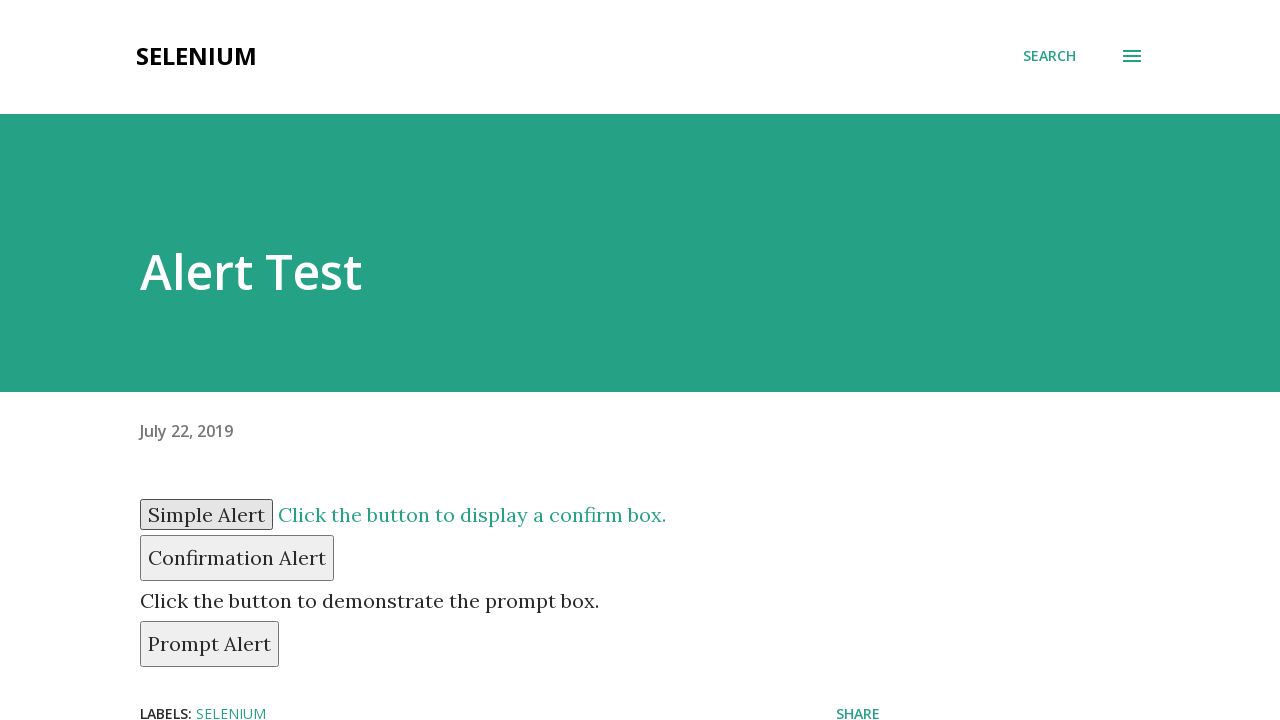

Registered dialog handler to accept simple alert
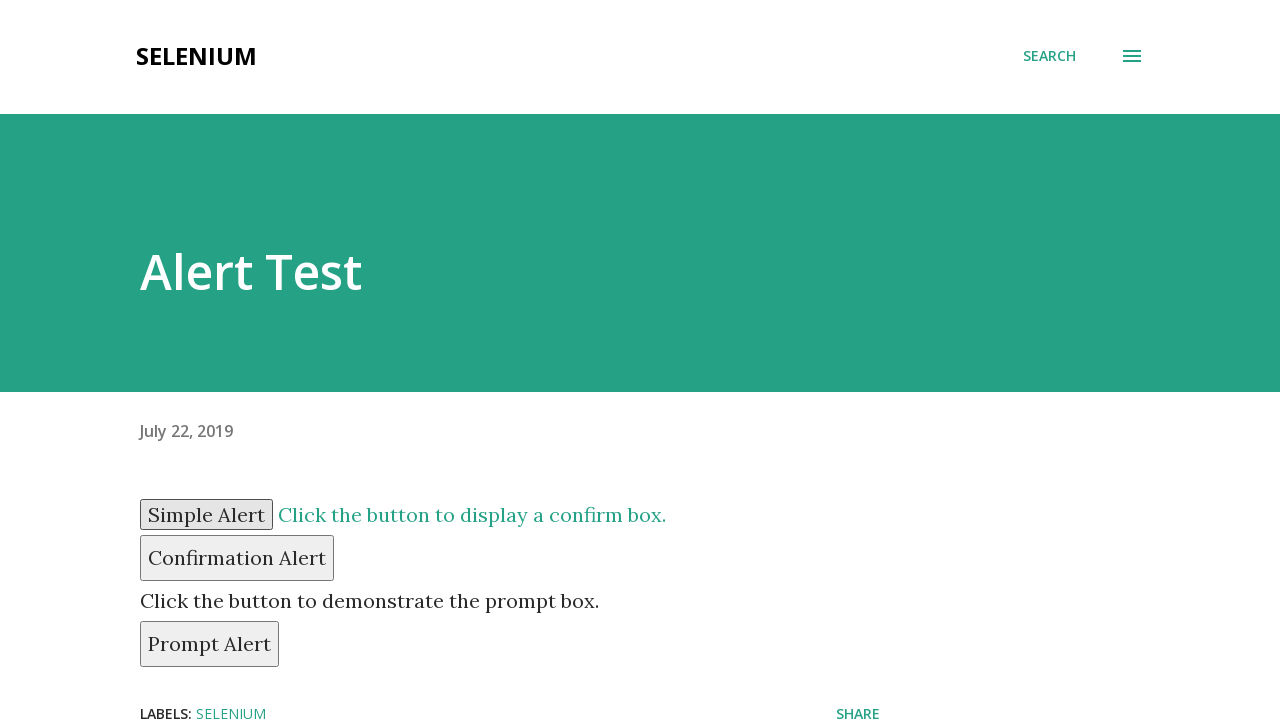

Waited 2 seconds after simple alert
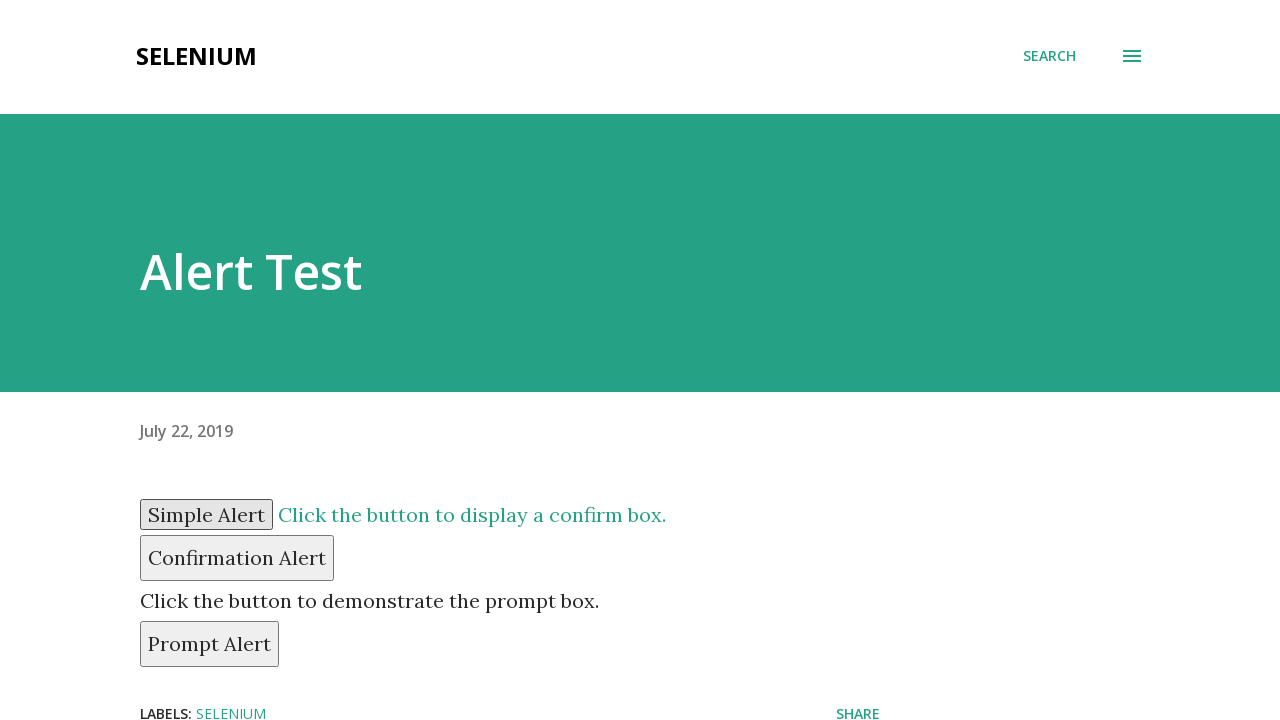

Registered dialog handler to accept confirm alert
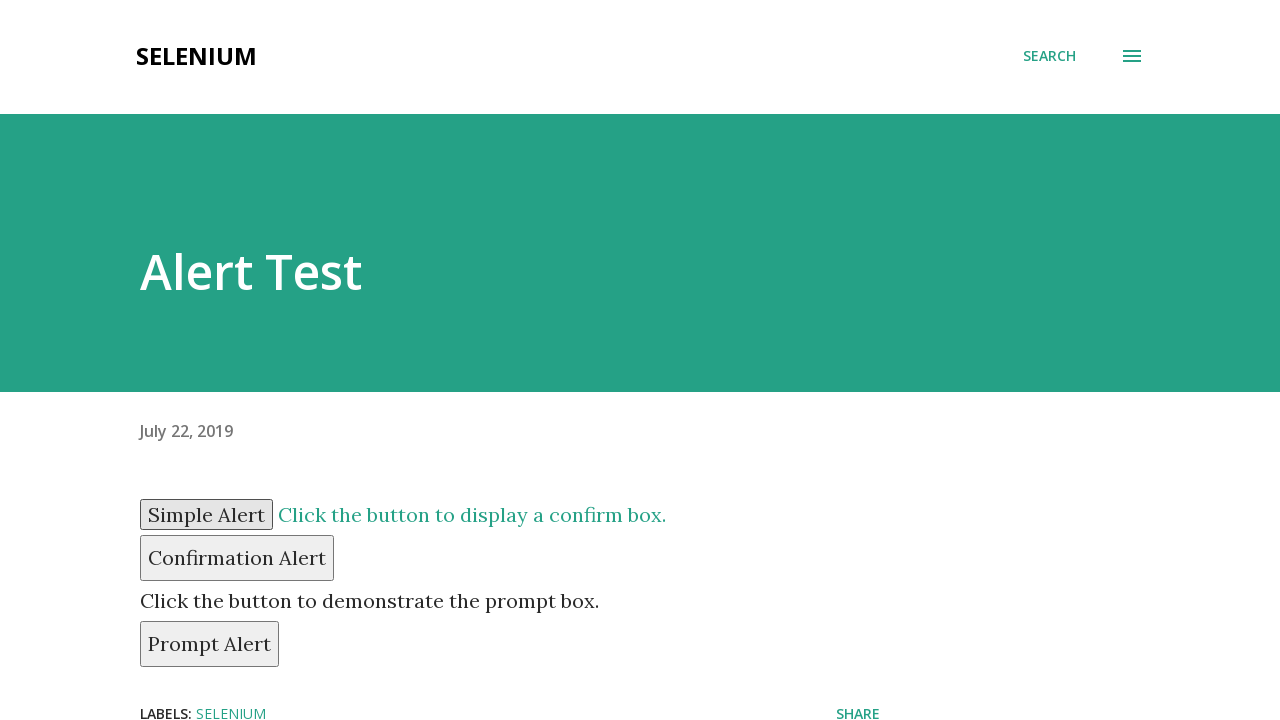

Clicked confirm button and accepted alert at (237, 558) on [id='confirm']
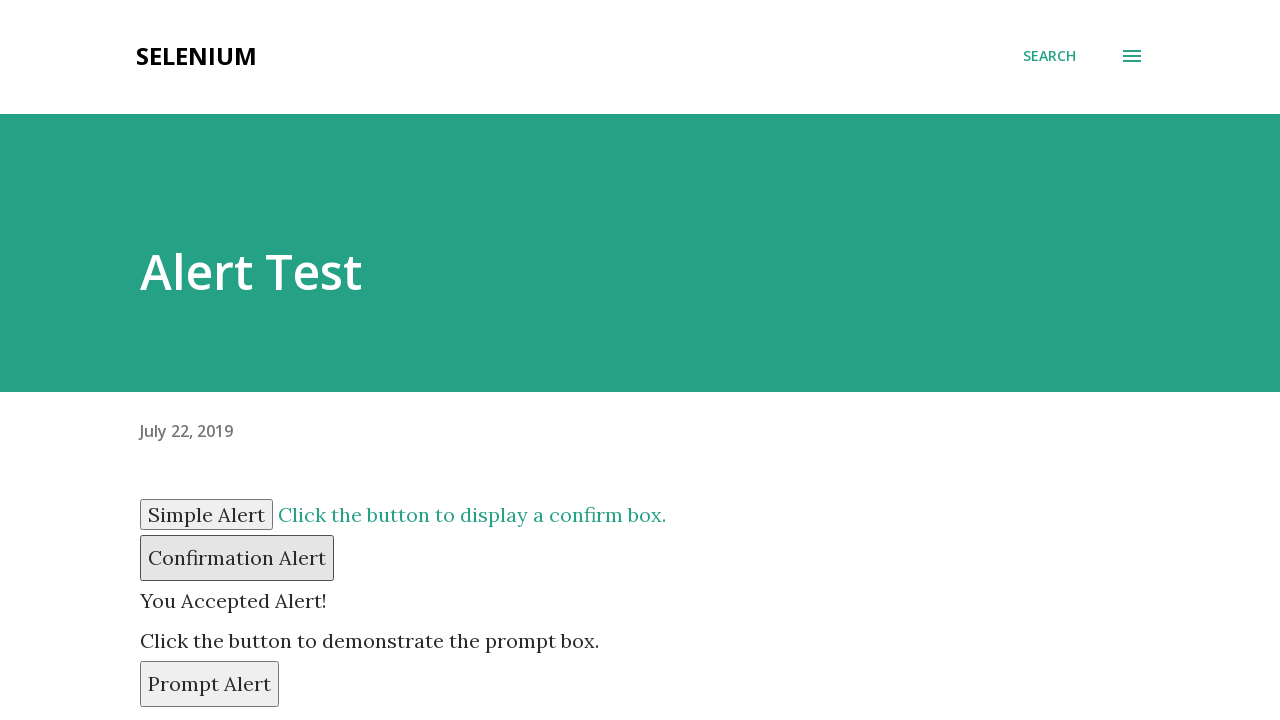

Waited 1 second after accepting confirm alert
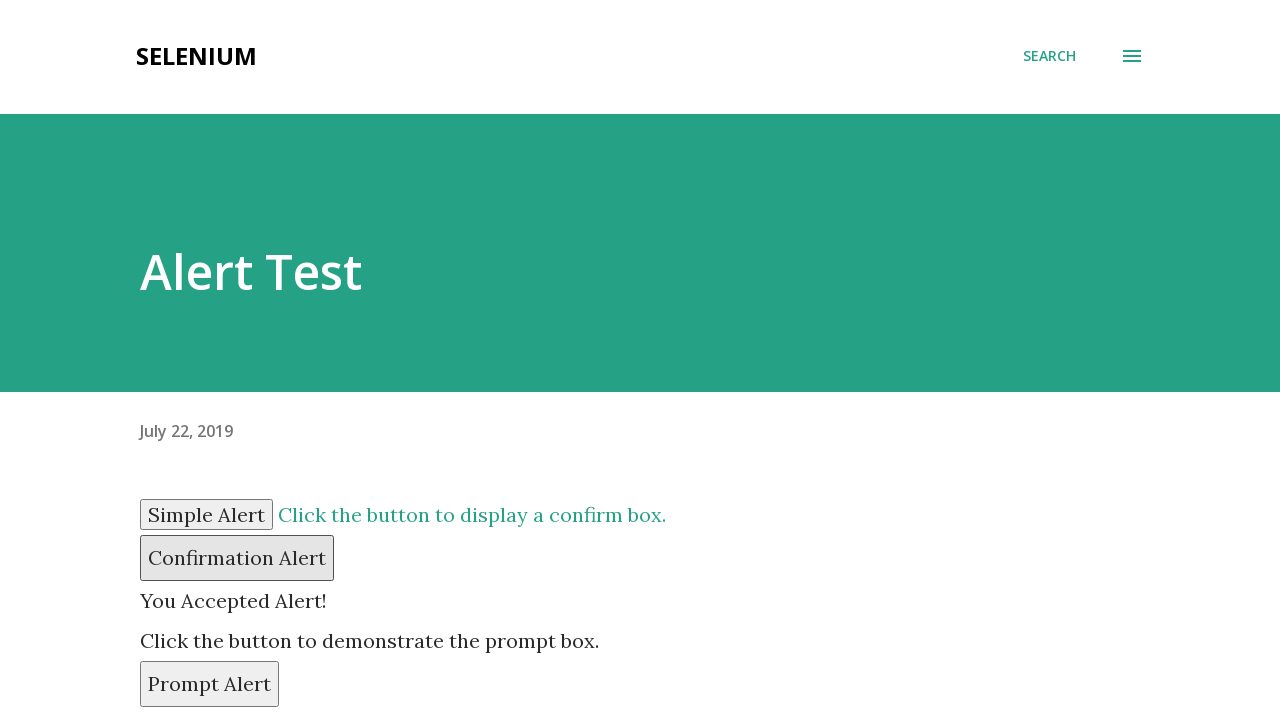

Registered dialog handler to dismiss confirm alert
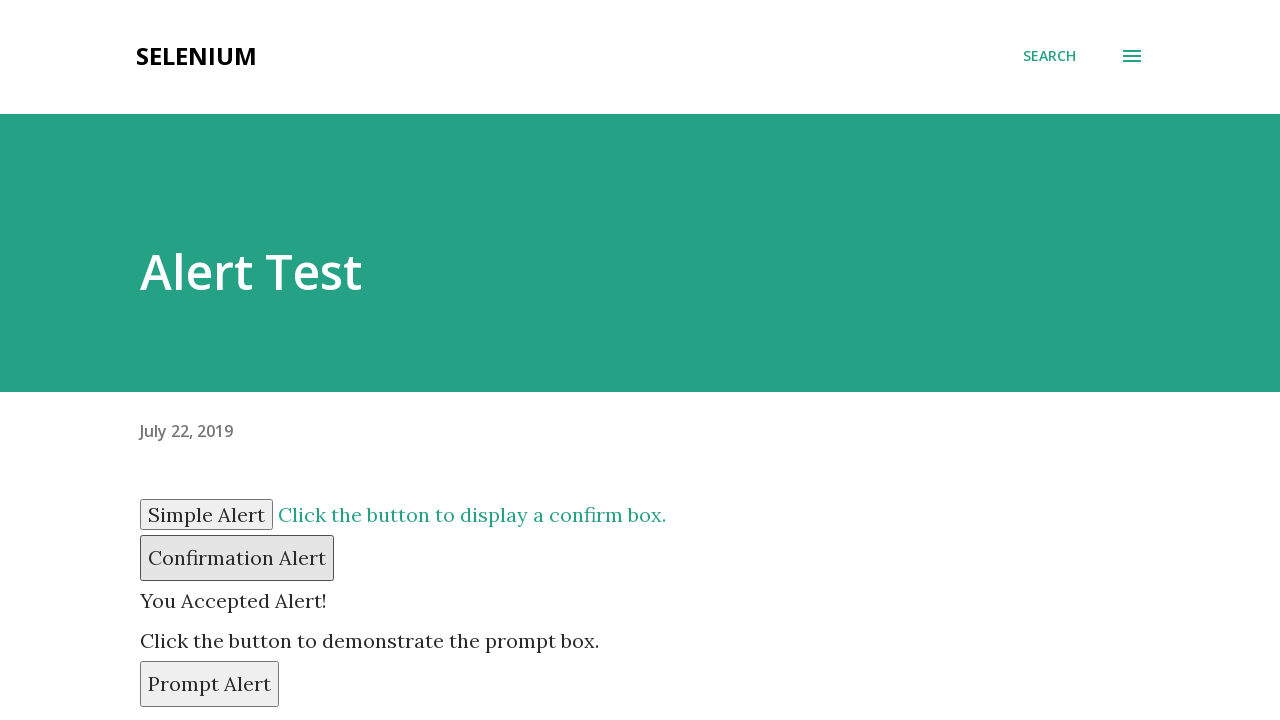

Clicked confirm button and dismissed alert at (237, 558) on [id='confirm']
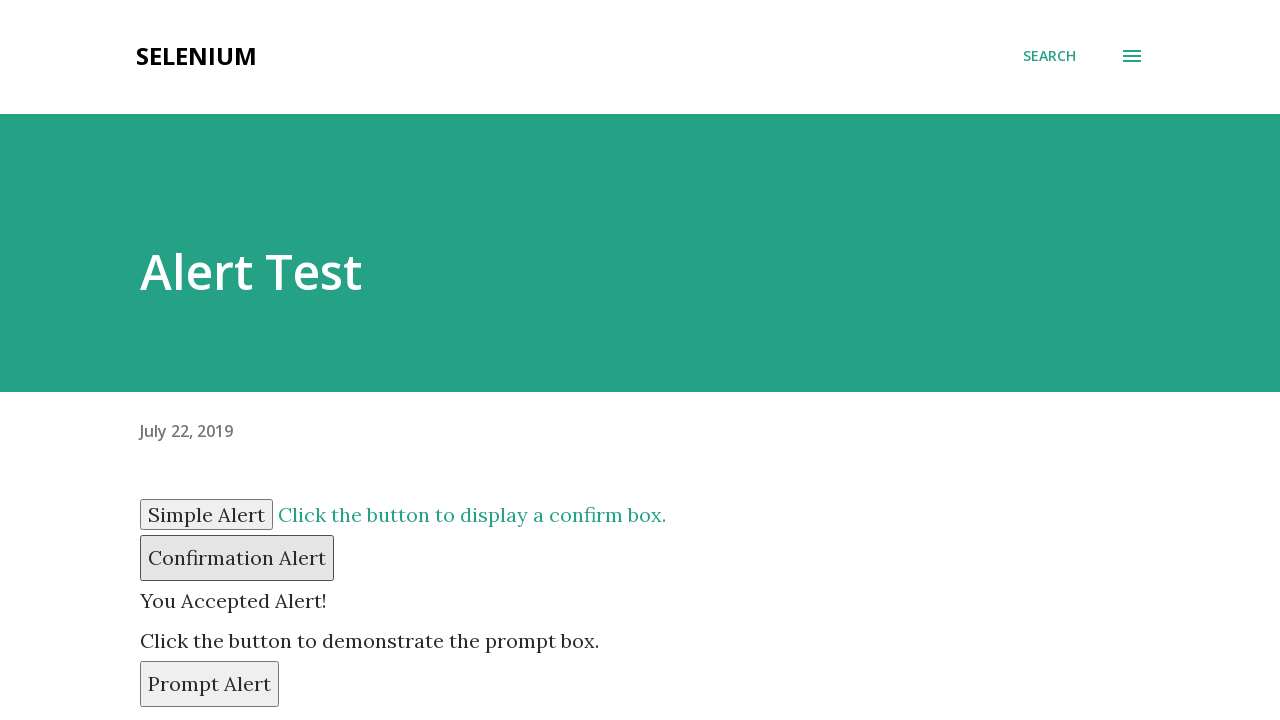

Waited 2 seconds after dismissing confirm alert
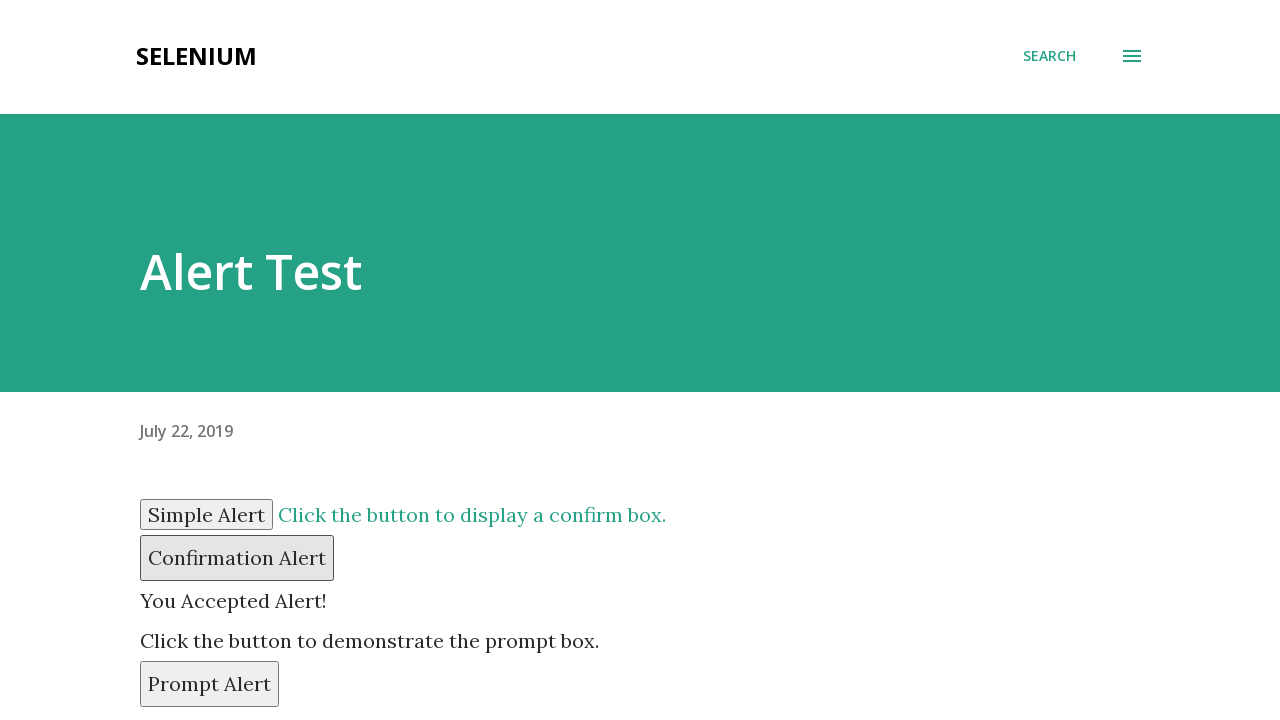

Registered dialog handler to accept prompt alert with text 'Hello World'
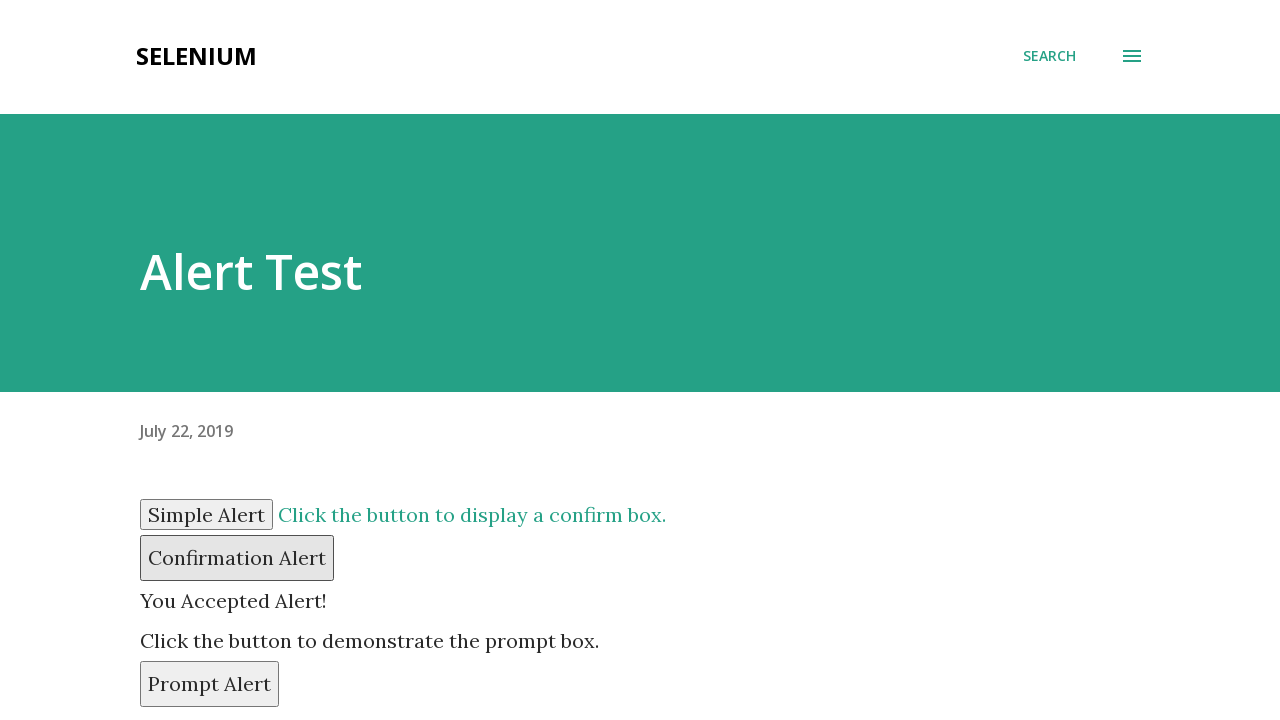

Clicked prompt button and entered text in prompt alert at (210, 684) on [id='prompt']
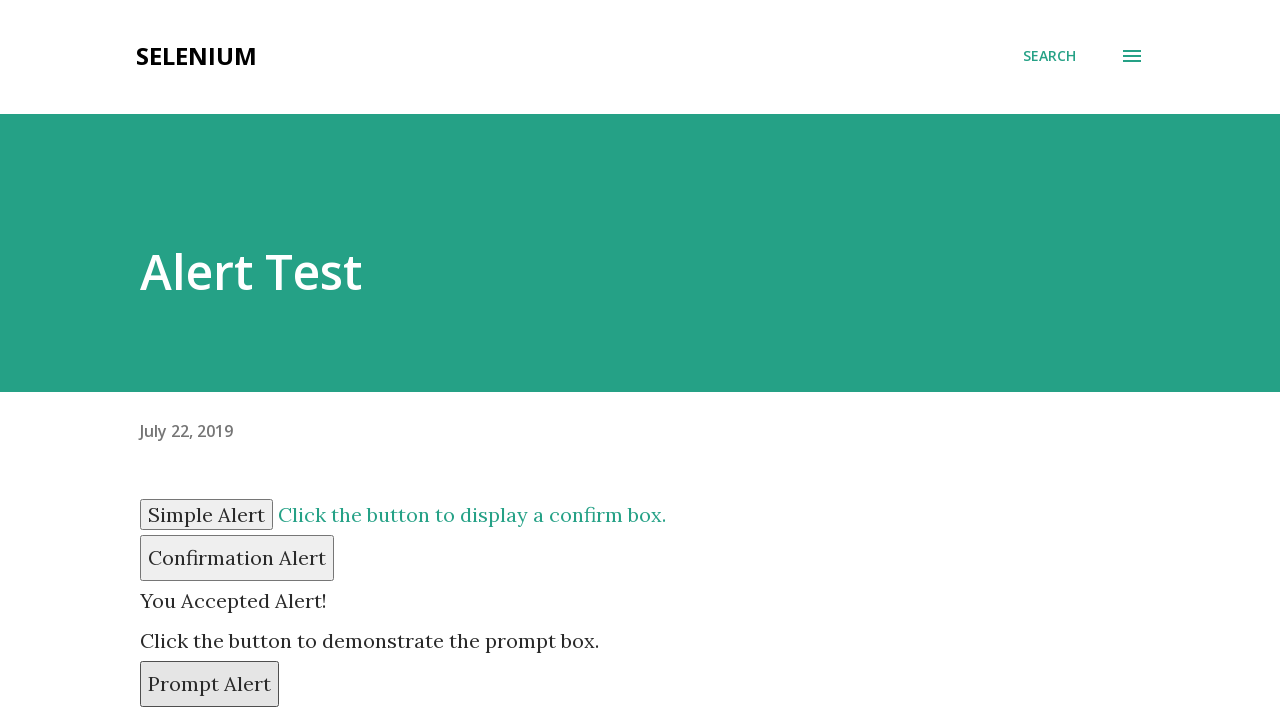

Waited 1 second after accepting prompt alert
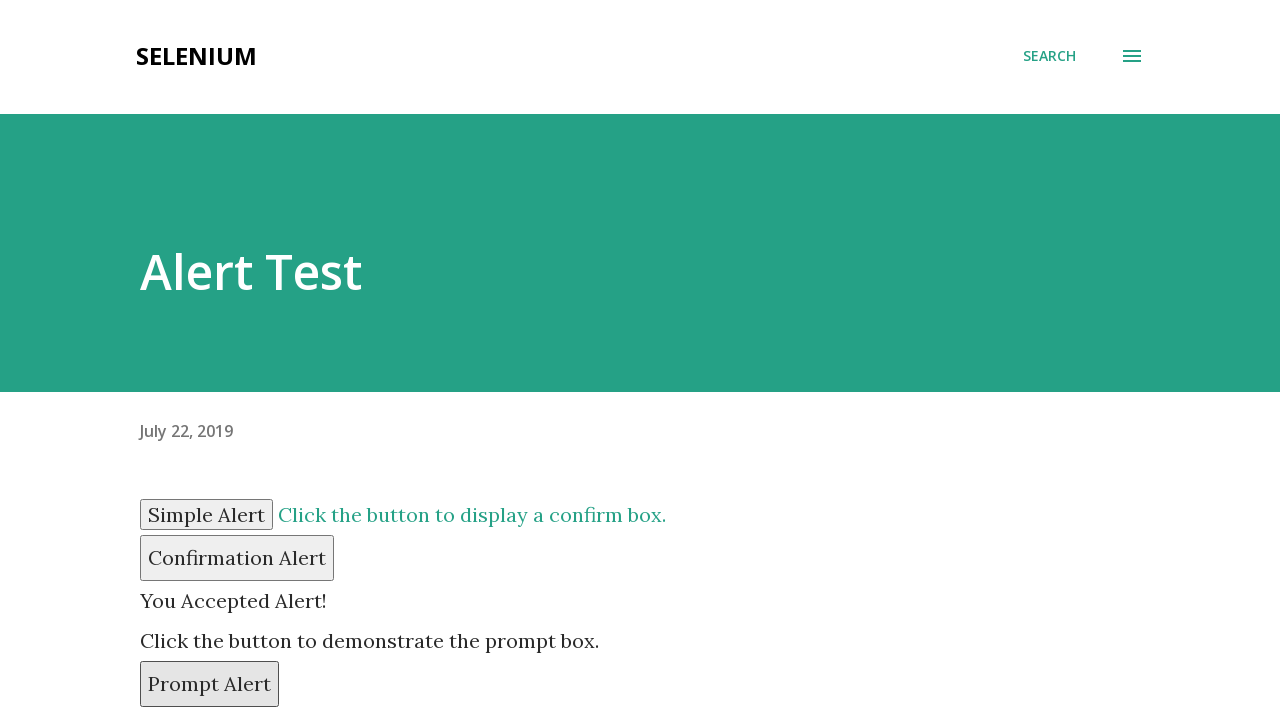

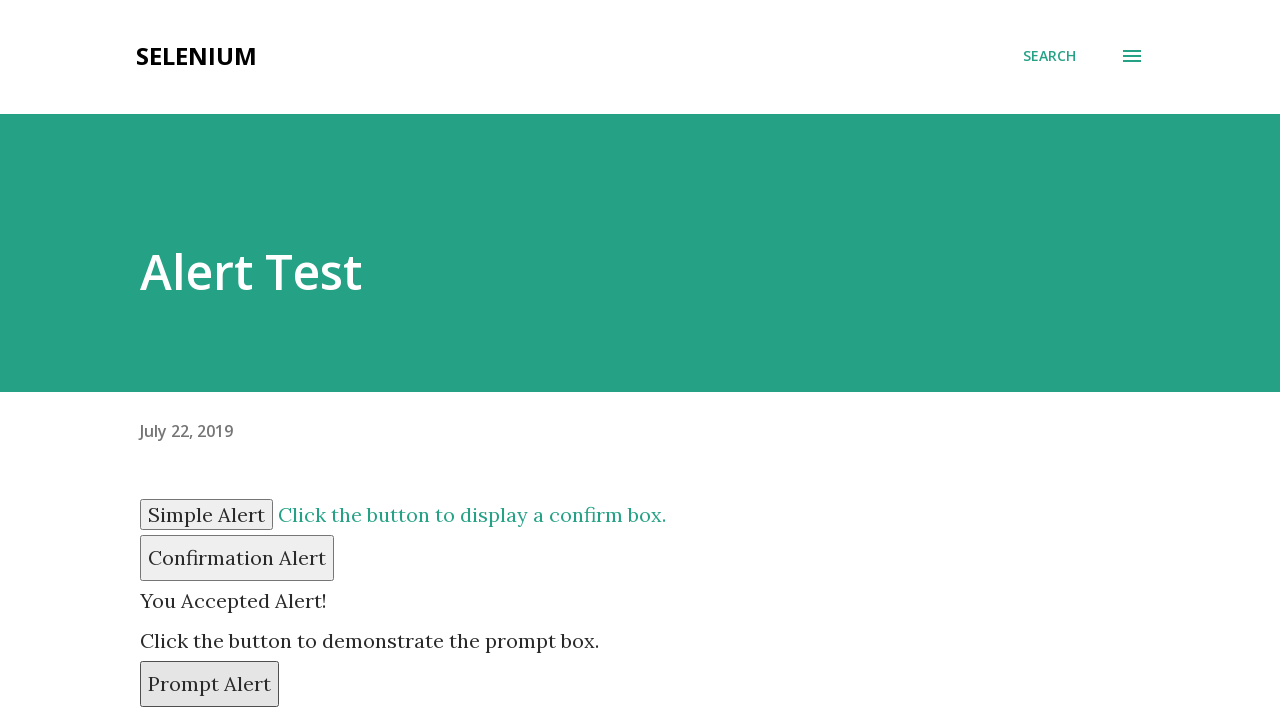